Navigates to the omayo blogspot test page and clicks on a link with id "link1" to navigate to another page.

Starting URL: https://omayo.blogspot.com/

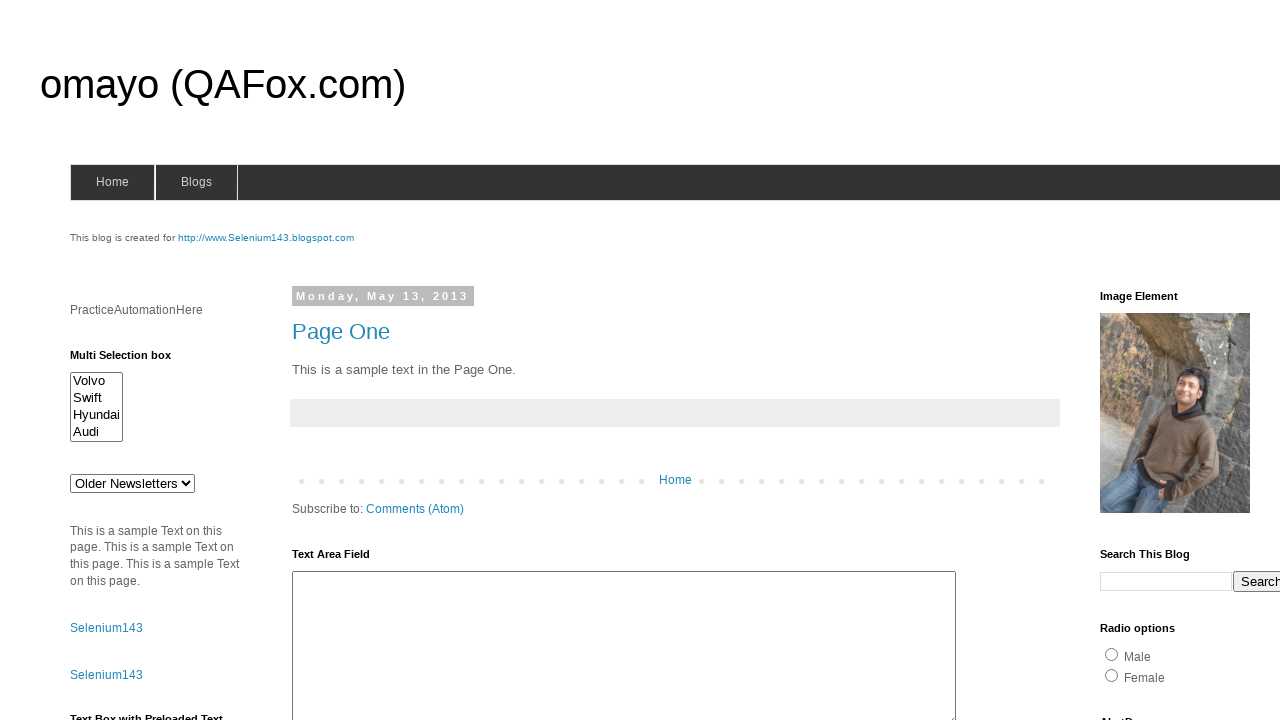

Retrieved page title from omayo blogspot test page
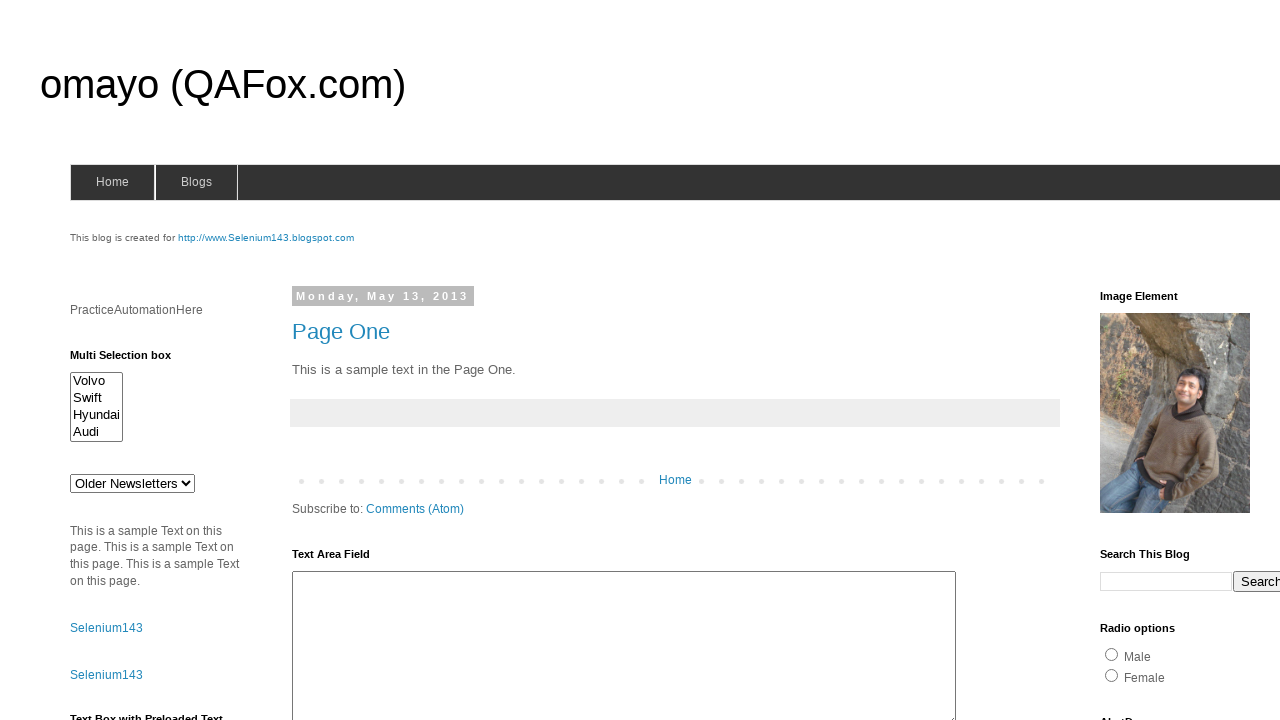

Clicked on link with id 'link1' at (106, 628) on #link1
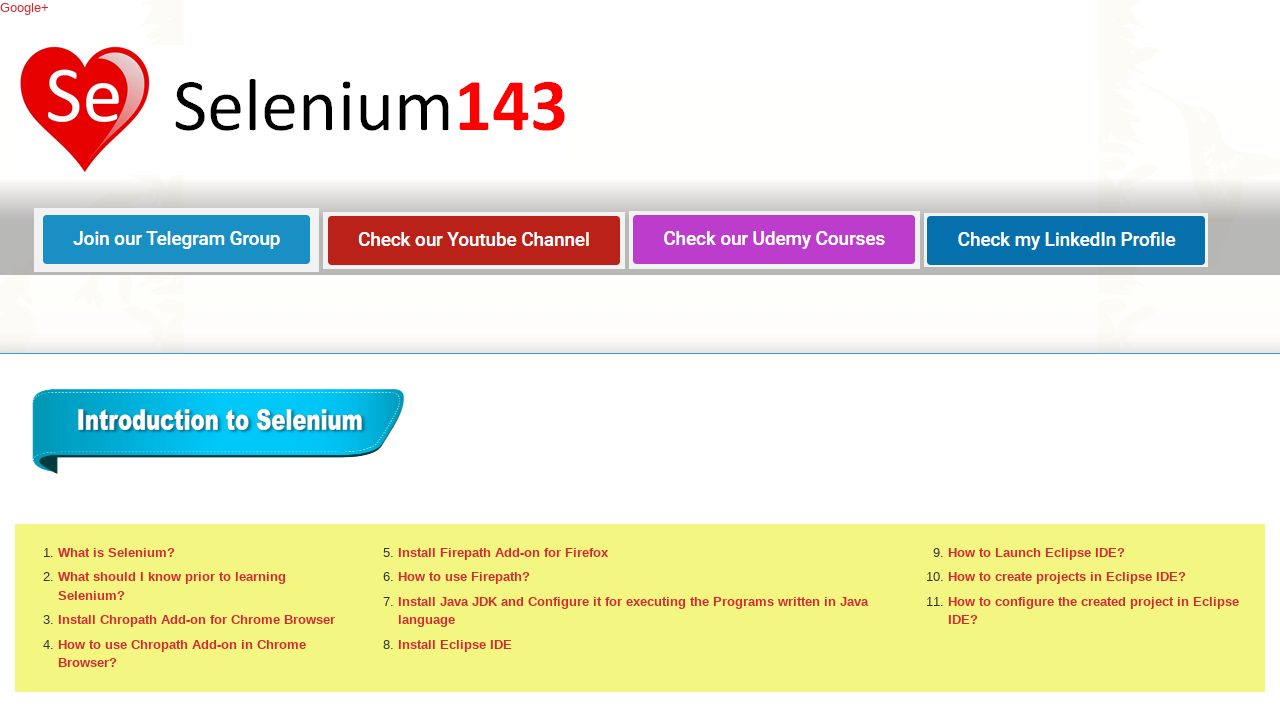

Waited for page to fully load after navigation
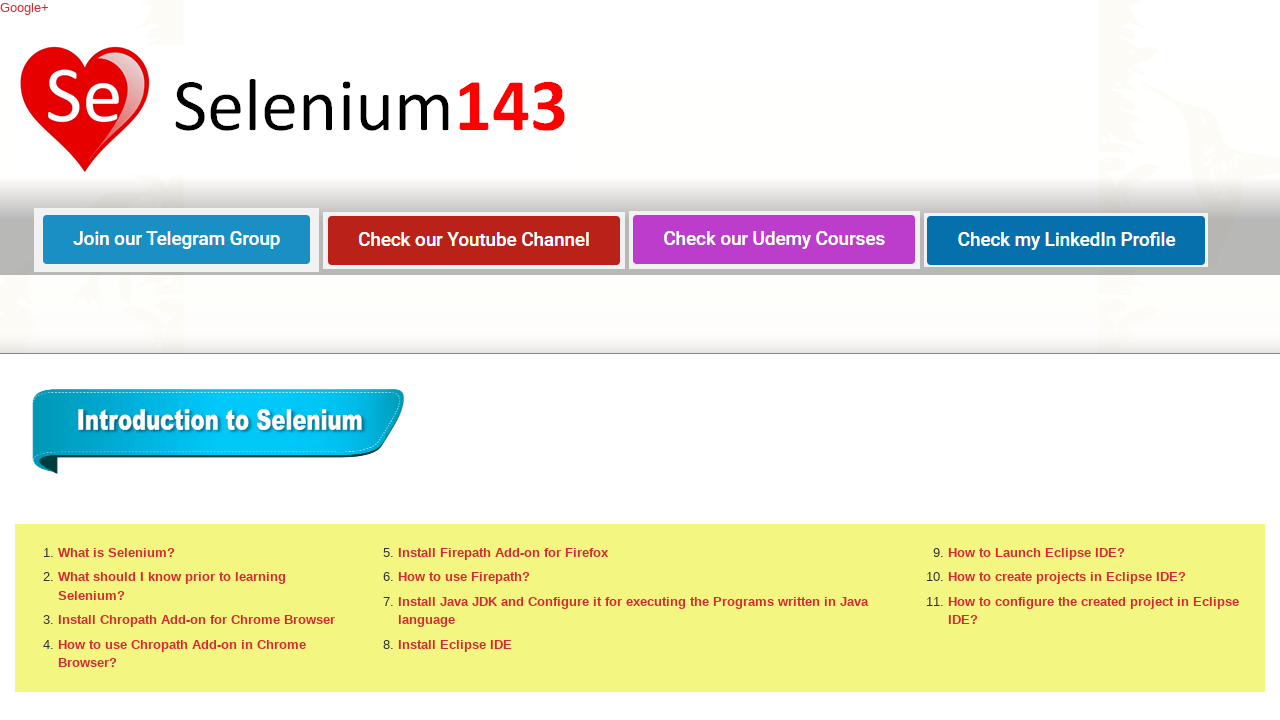

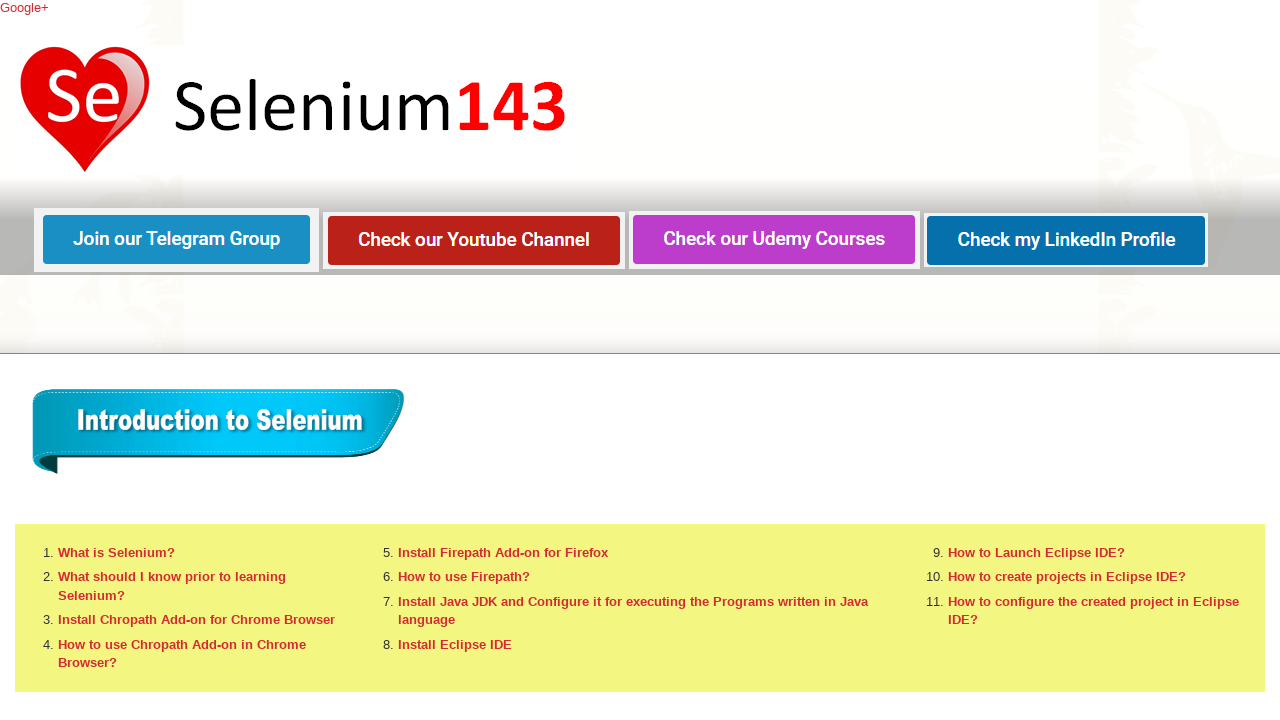